Tests browser window handle functionality by clicking a button to open a new window, switching to the child window, filling a form field, closing the child window, and switching back to the parent window.

Starting URL: https://www.hyrtutorials.com/p/window-handles-practice.html

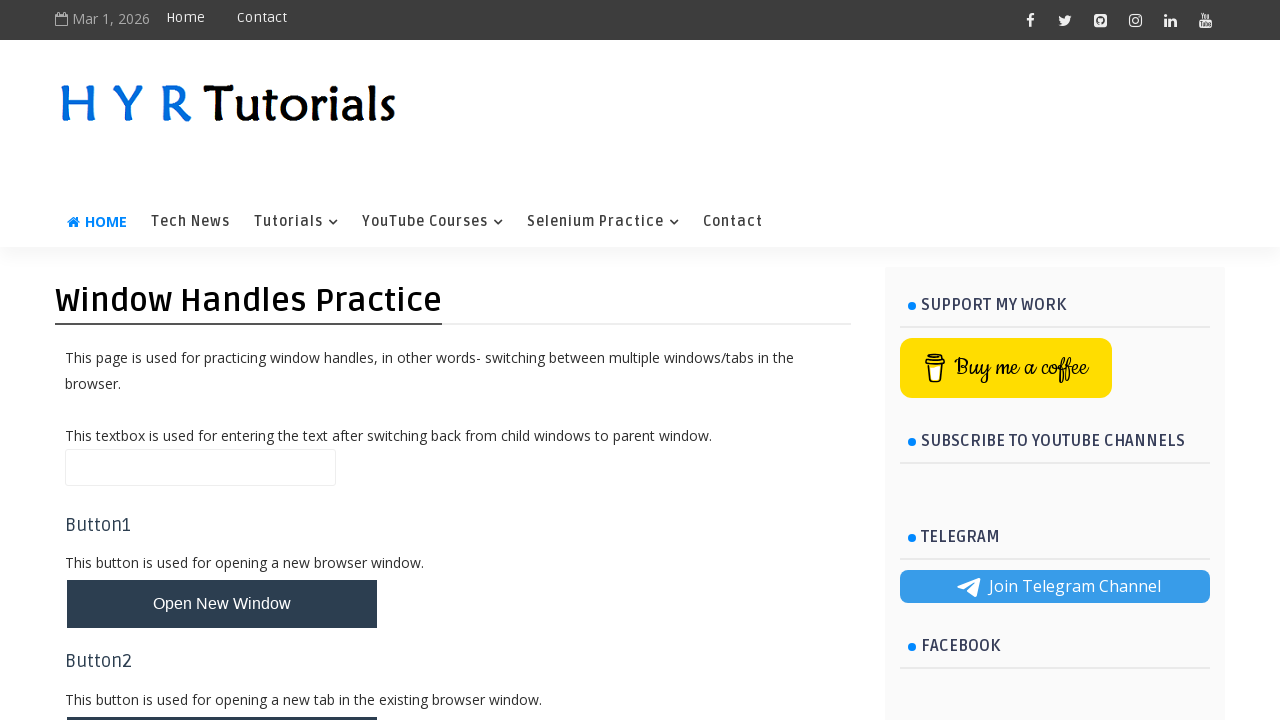

Clicked button to open new window at (222, 604) on #newWindowBtn
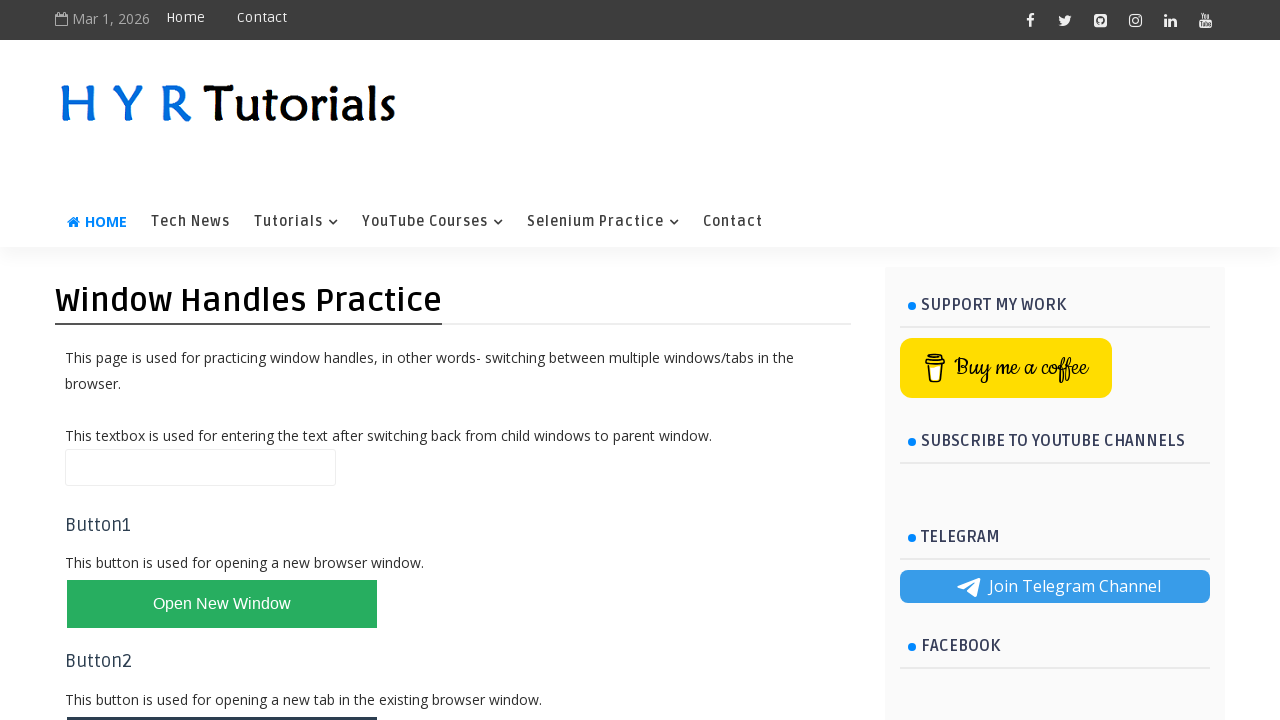

Child window opened and reference obtained
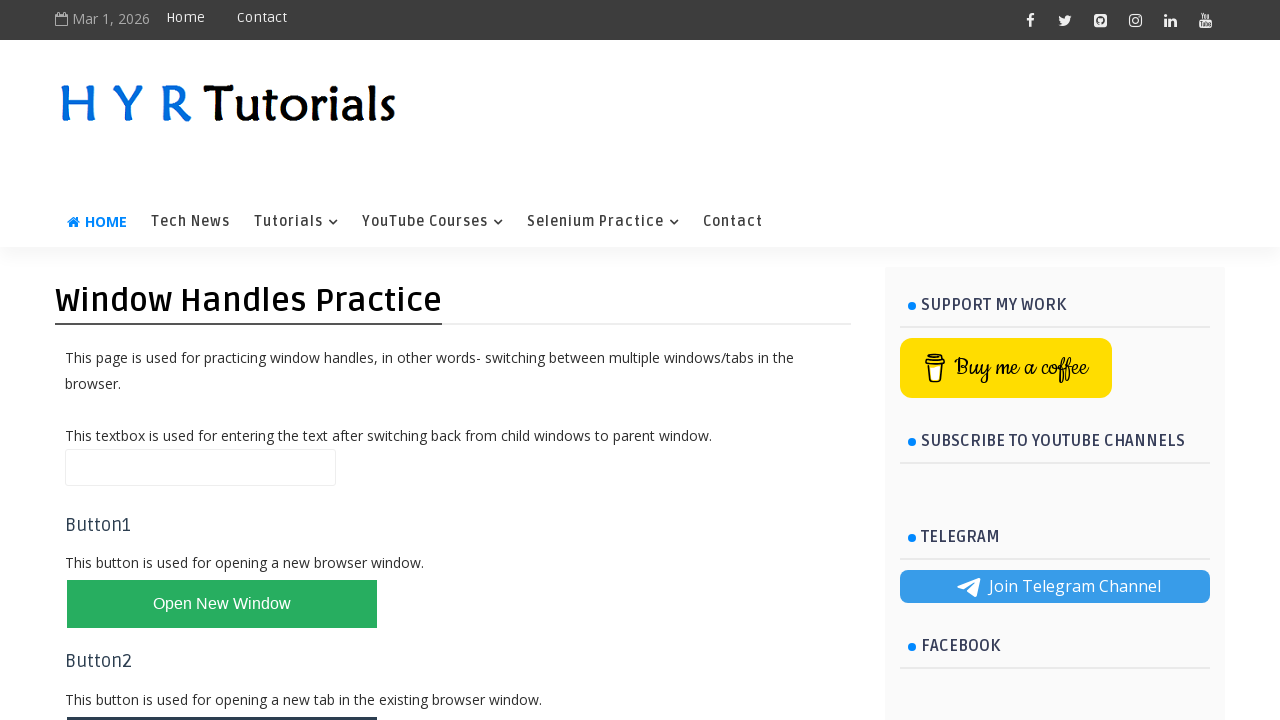

Child window page loaded
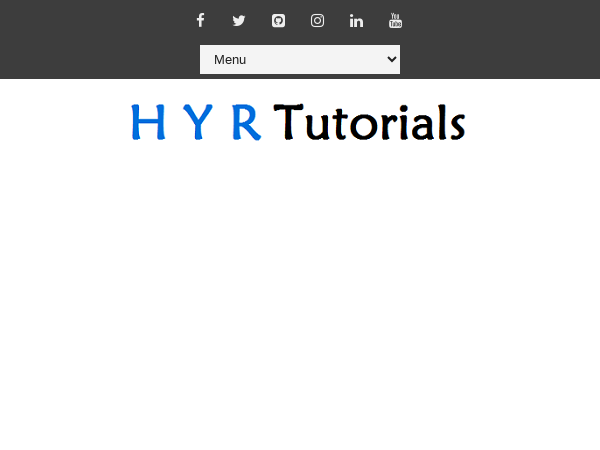

Filled first name field with 'Shriniwas' in child window on input[name='fName']
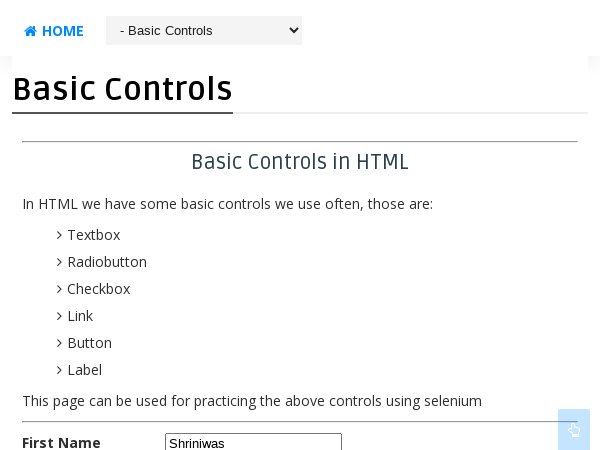

Closed child window
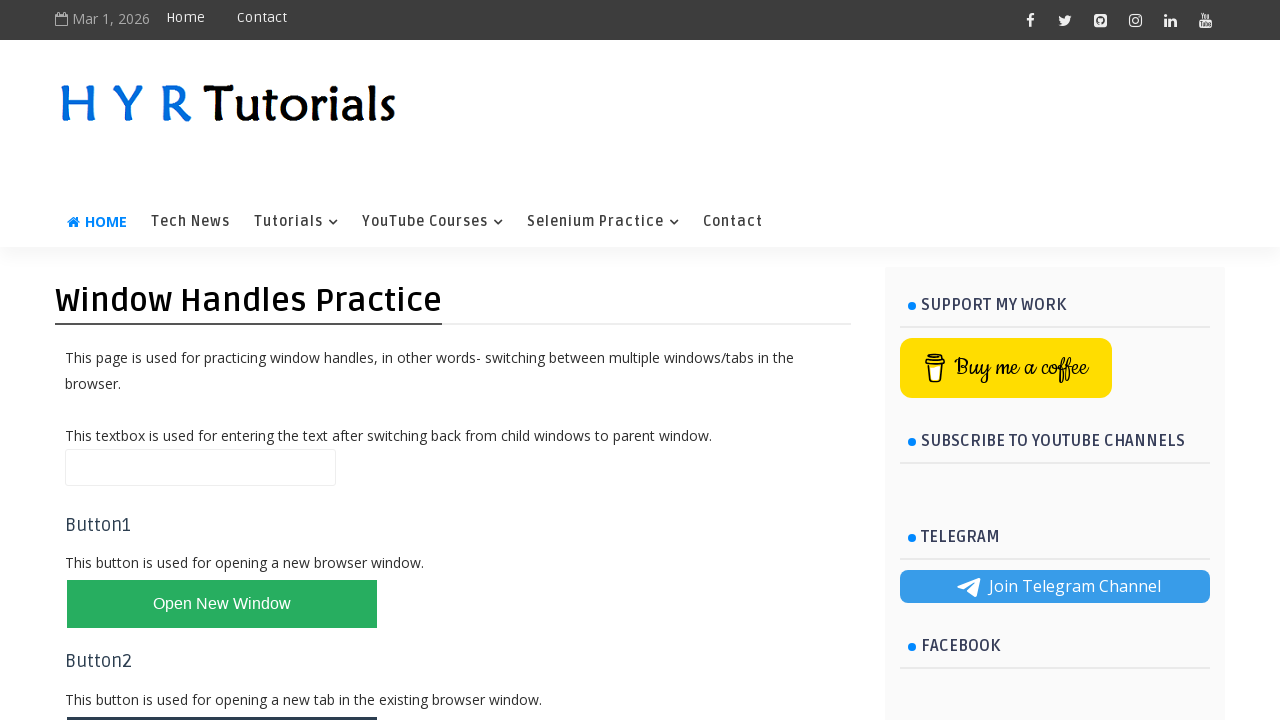

Verified parent window is active by locating the new window button
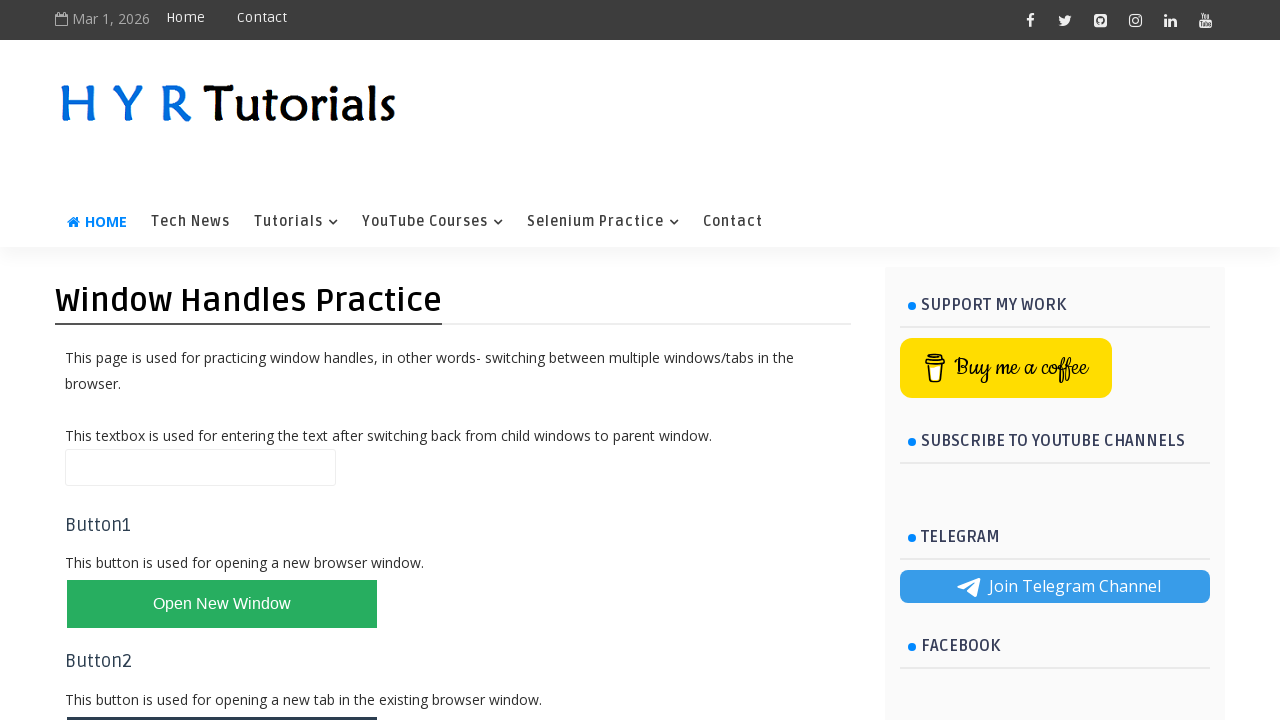

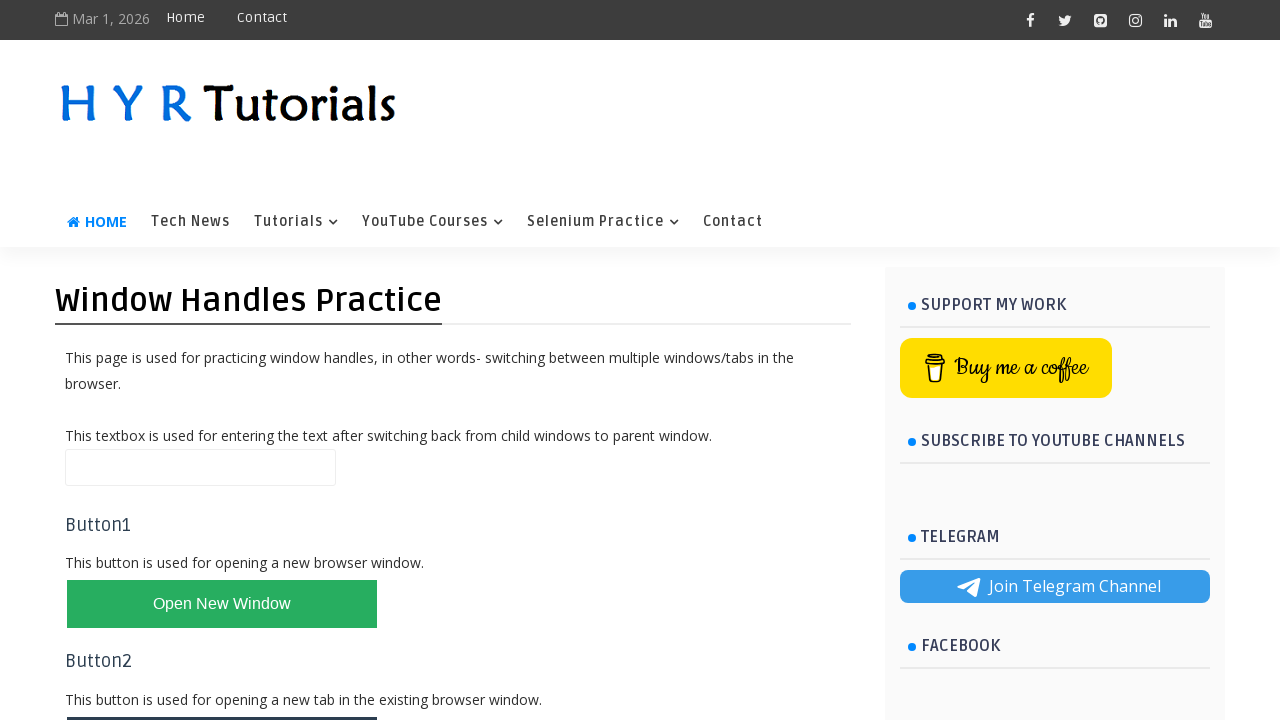